Tests the DemoQA text box form by filling in user name, email, current address, and permanent address fields, then submitting the form.

Starting URL: https://demoqa.com/text-box

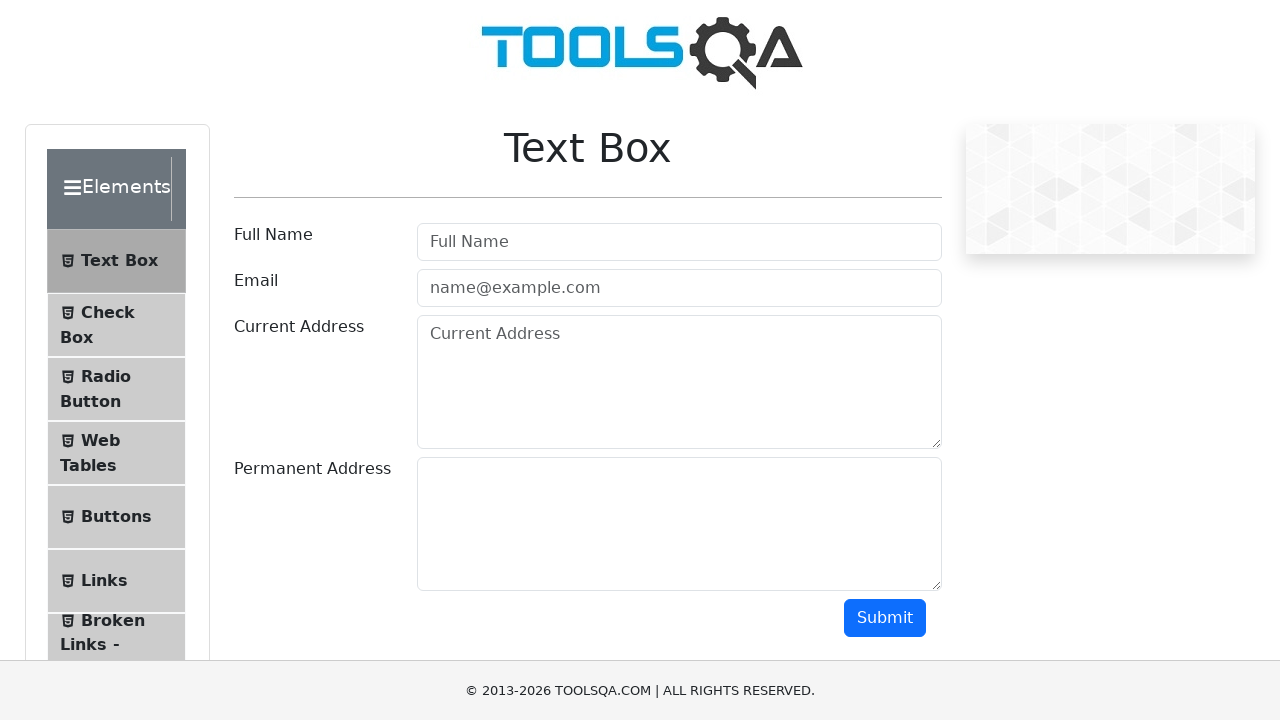

Filled user name field with 'Asran' on #userName
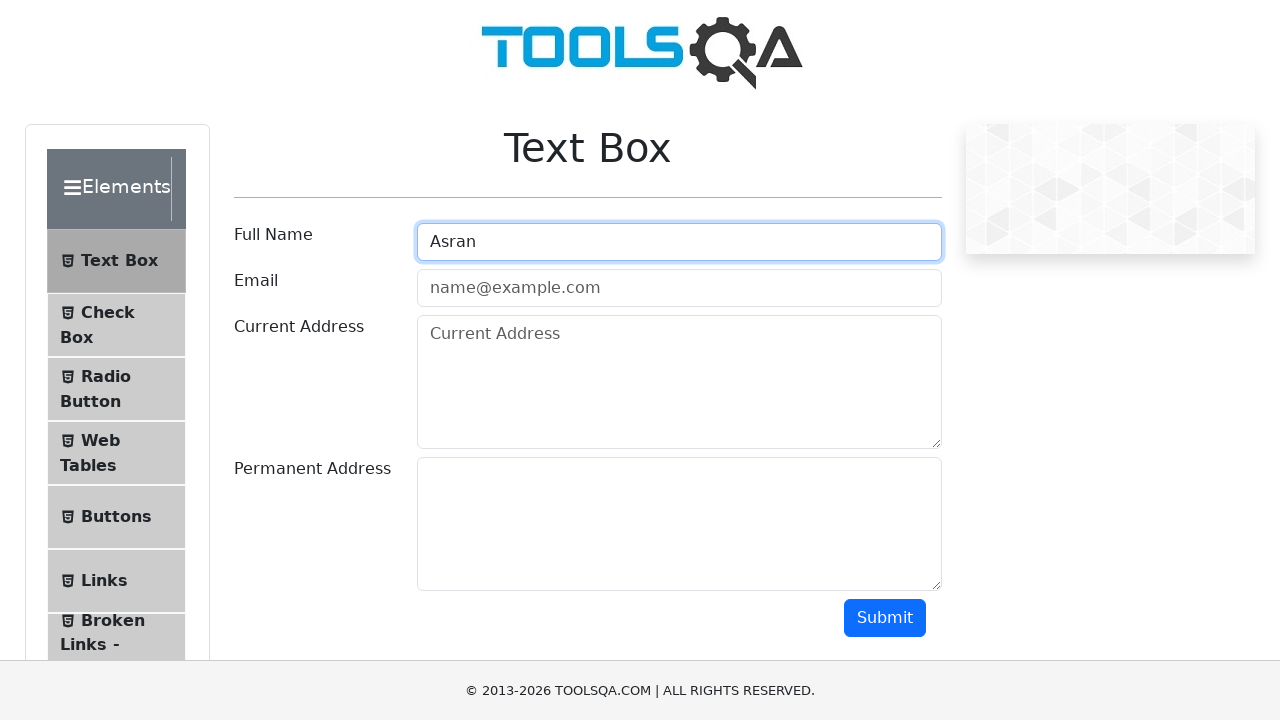

Filled email field with 'Info@asran.com' on #userEmail
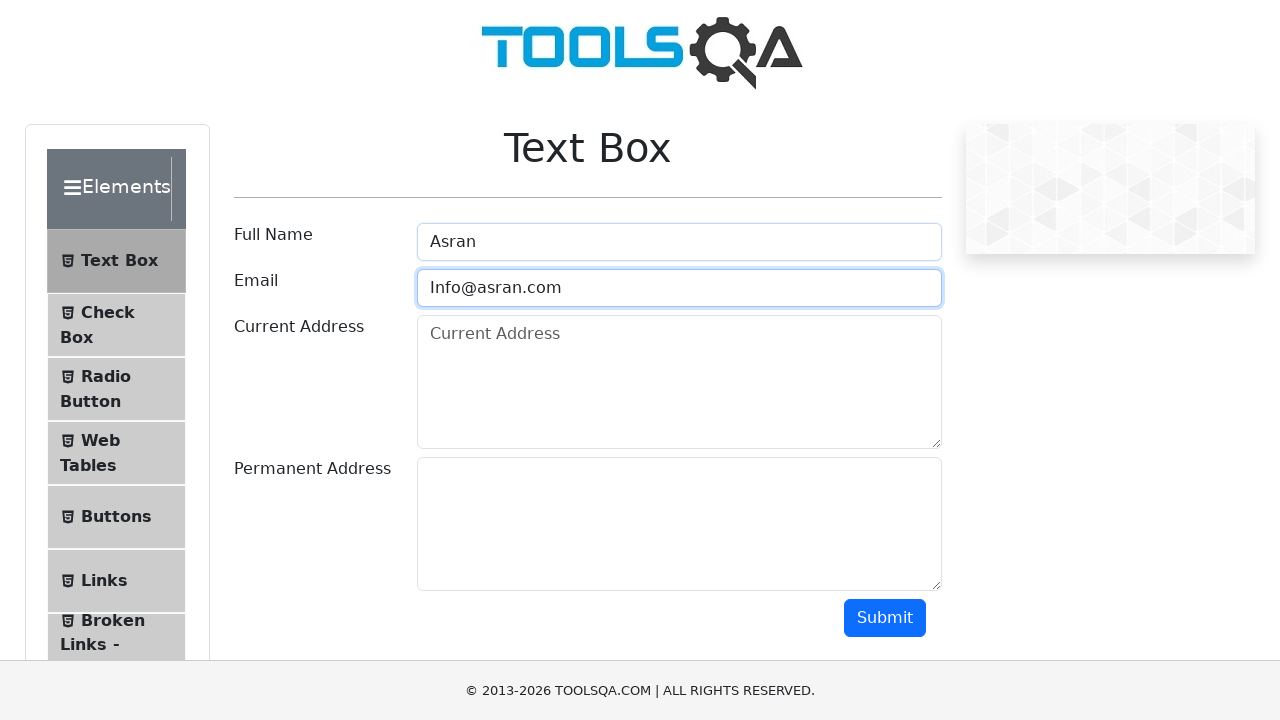

Filled current address field with 'Makassar' on #currentAddress
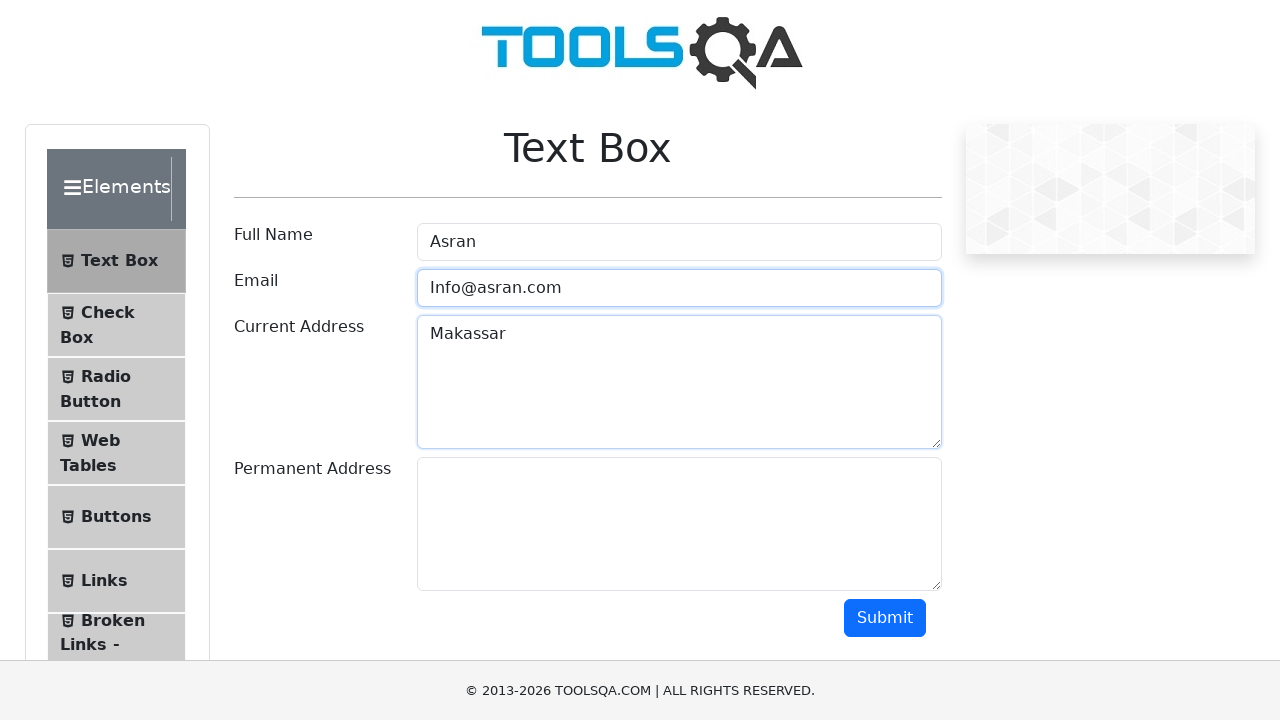

Filled permanent address field with 'Makassar' on #permanentAddress
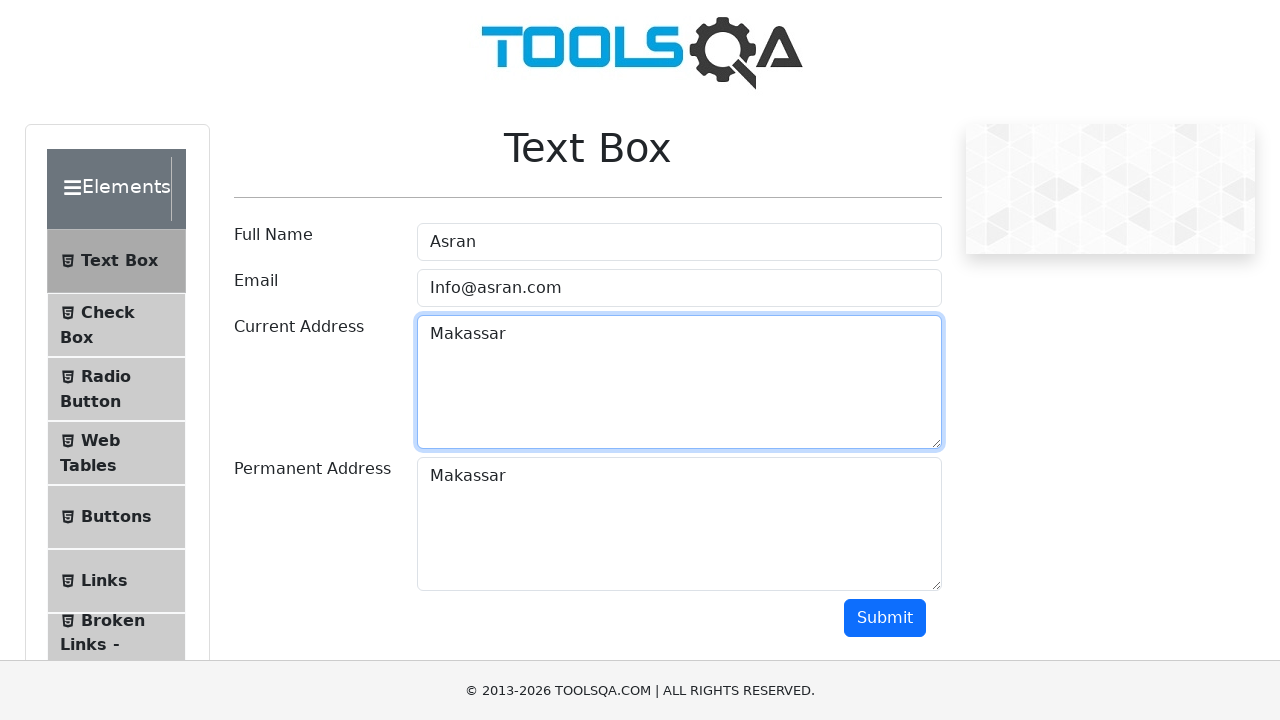

Scrolled down 500px to make submit button visible
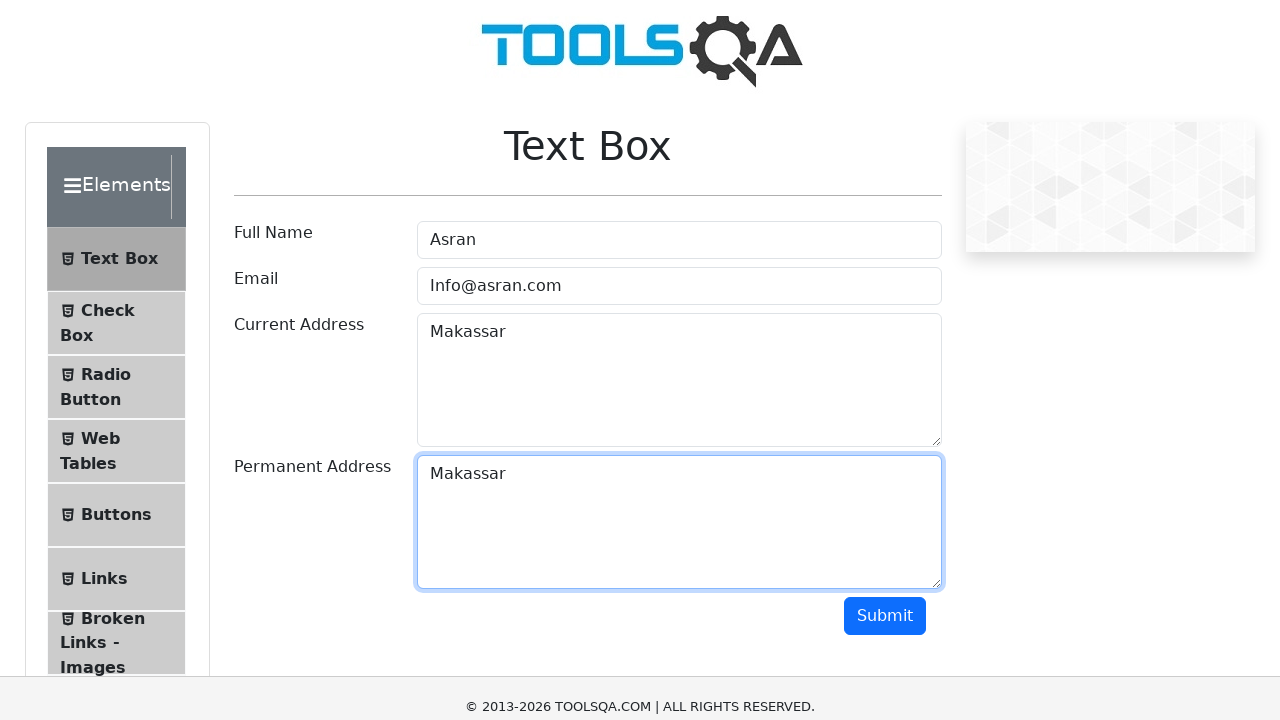

Clicked submit button to submit the form at (885, 118) on #submit
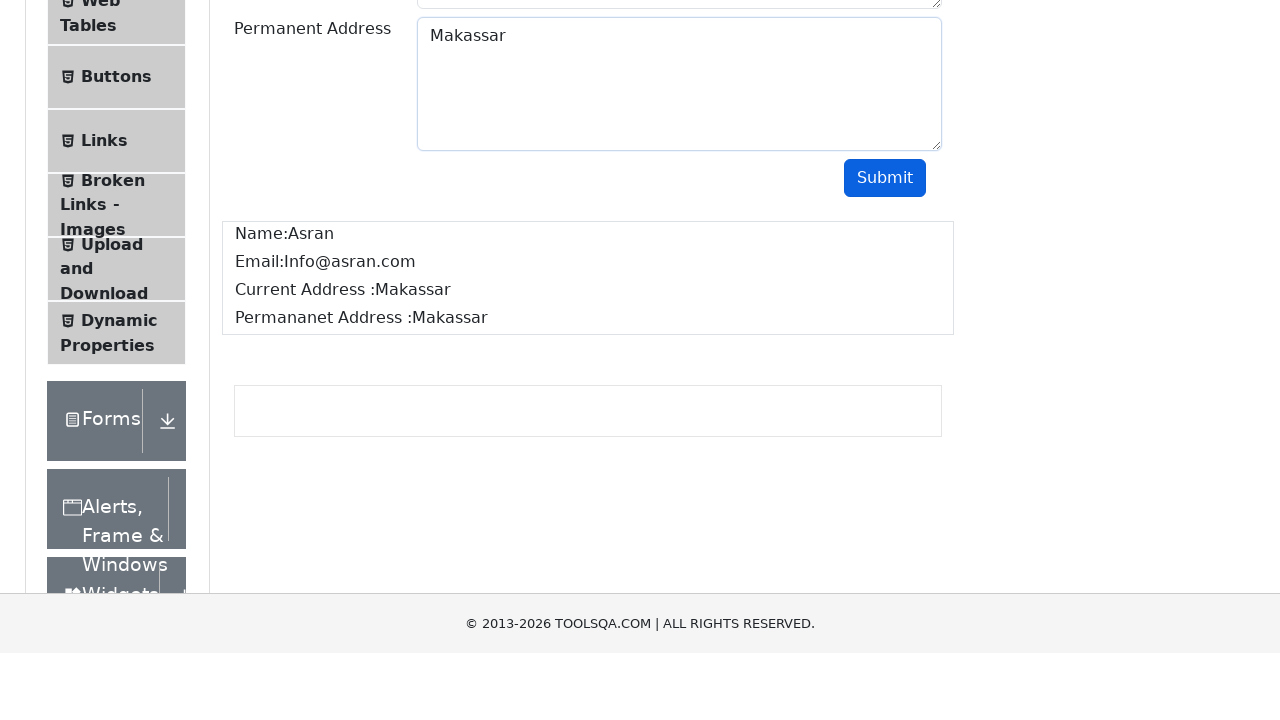

Form output appeared successfully
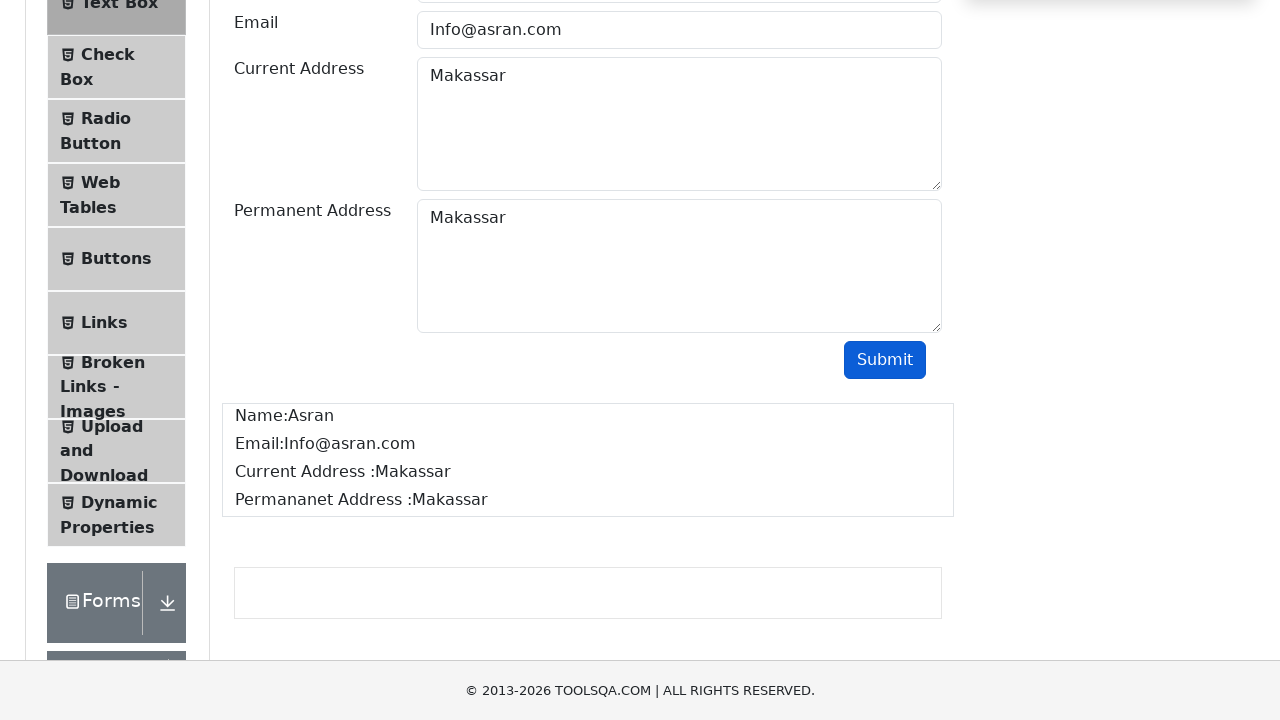

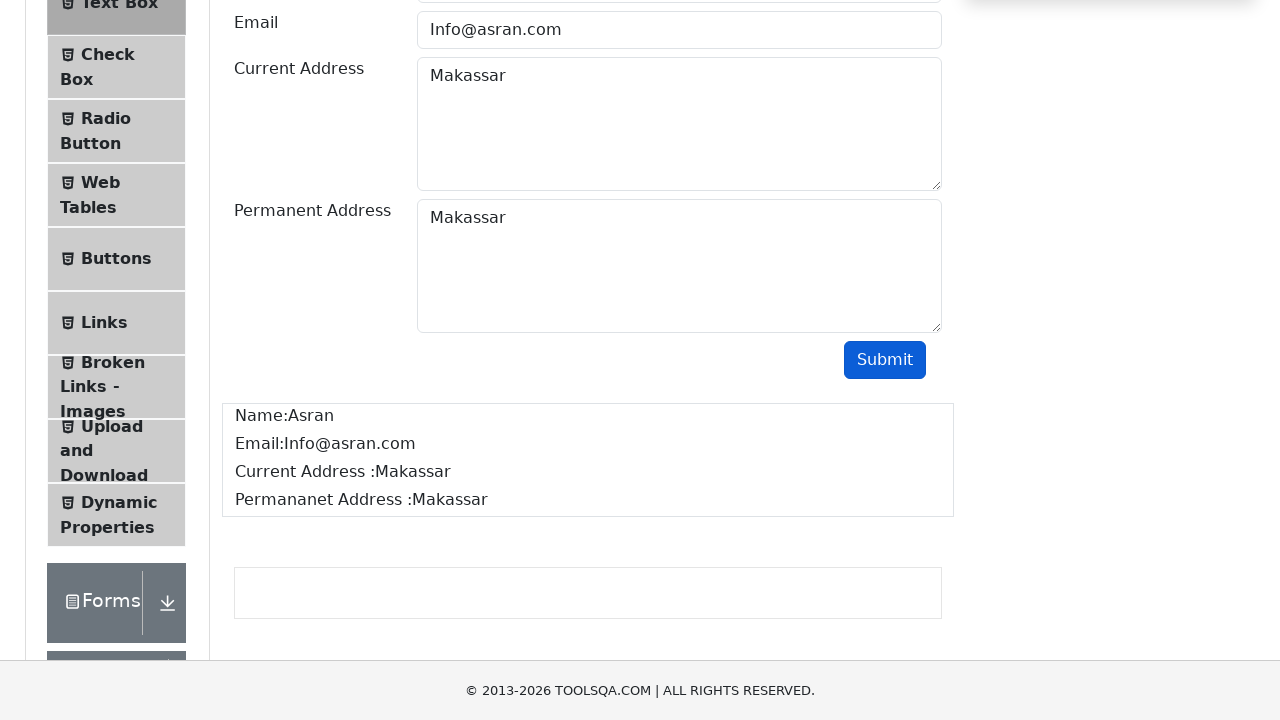